Tests browsing the Laptops category on demoblaze.com and verifies that products are displayed in the category listing.

Starting URL: https://www.demoblaze.com

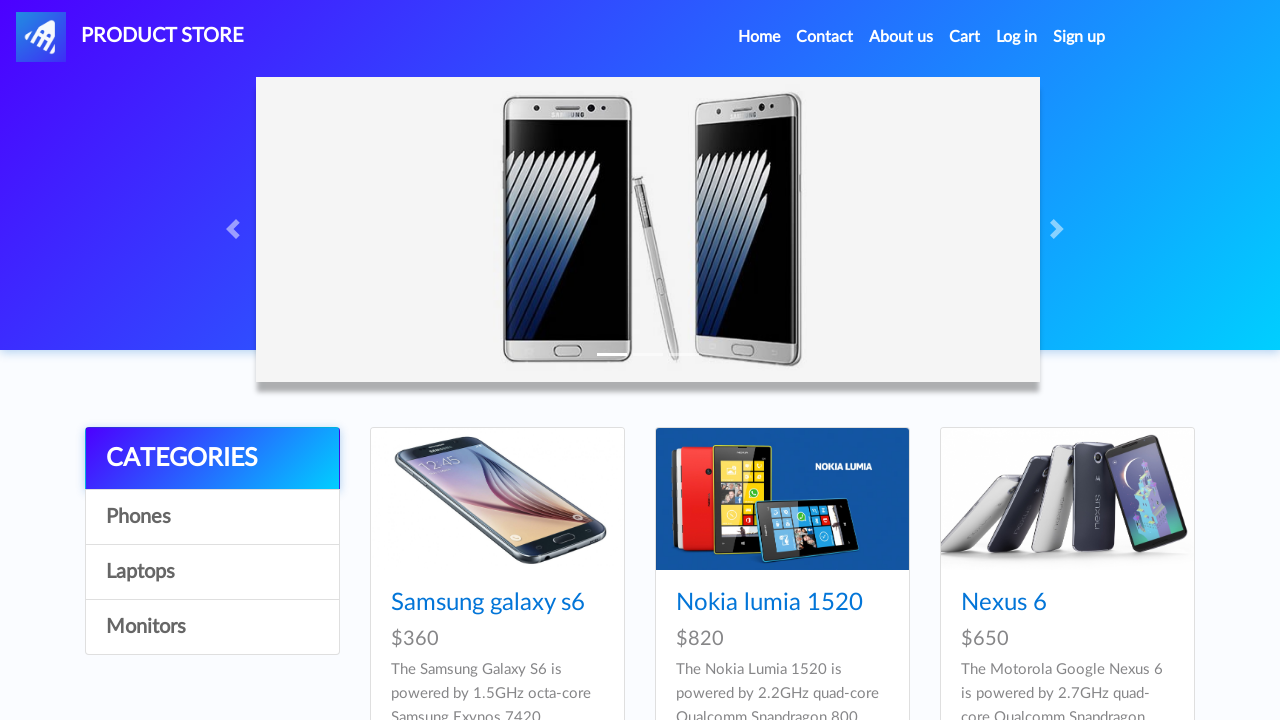

Clicked on Laptops category link at (212, 572) on text=Laptops
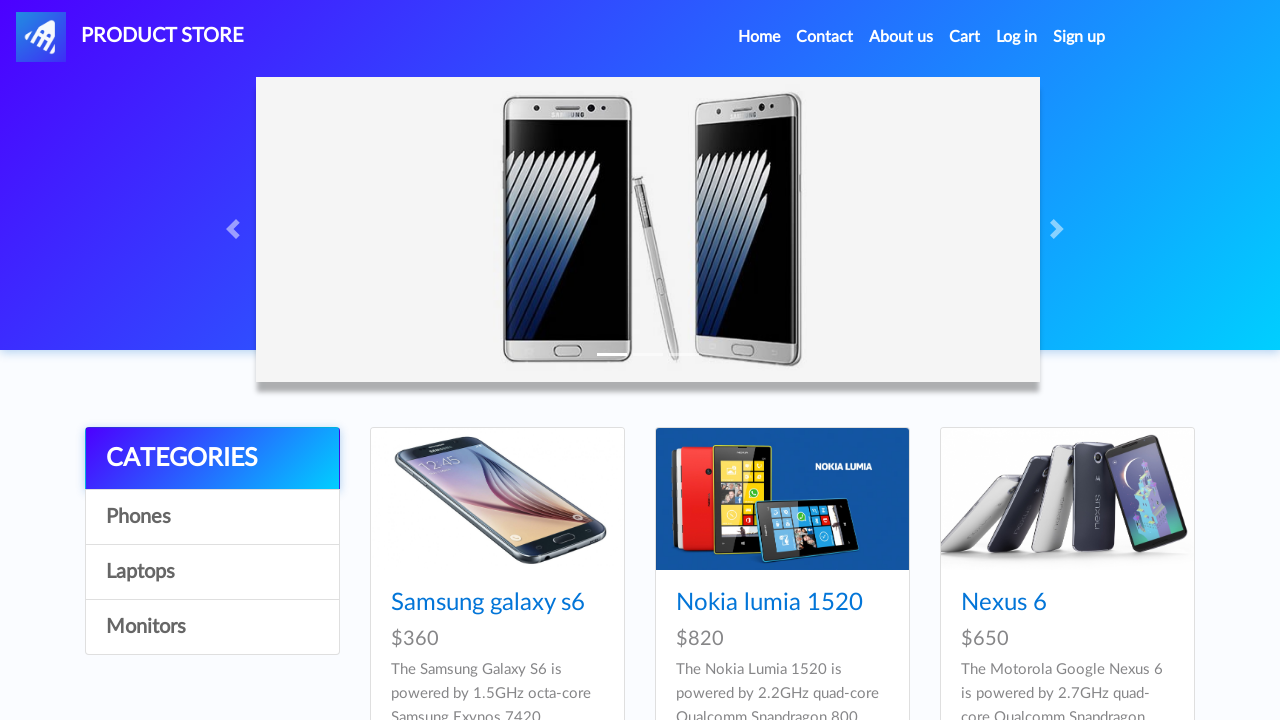

Product cards loaded in Laptops category
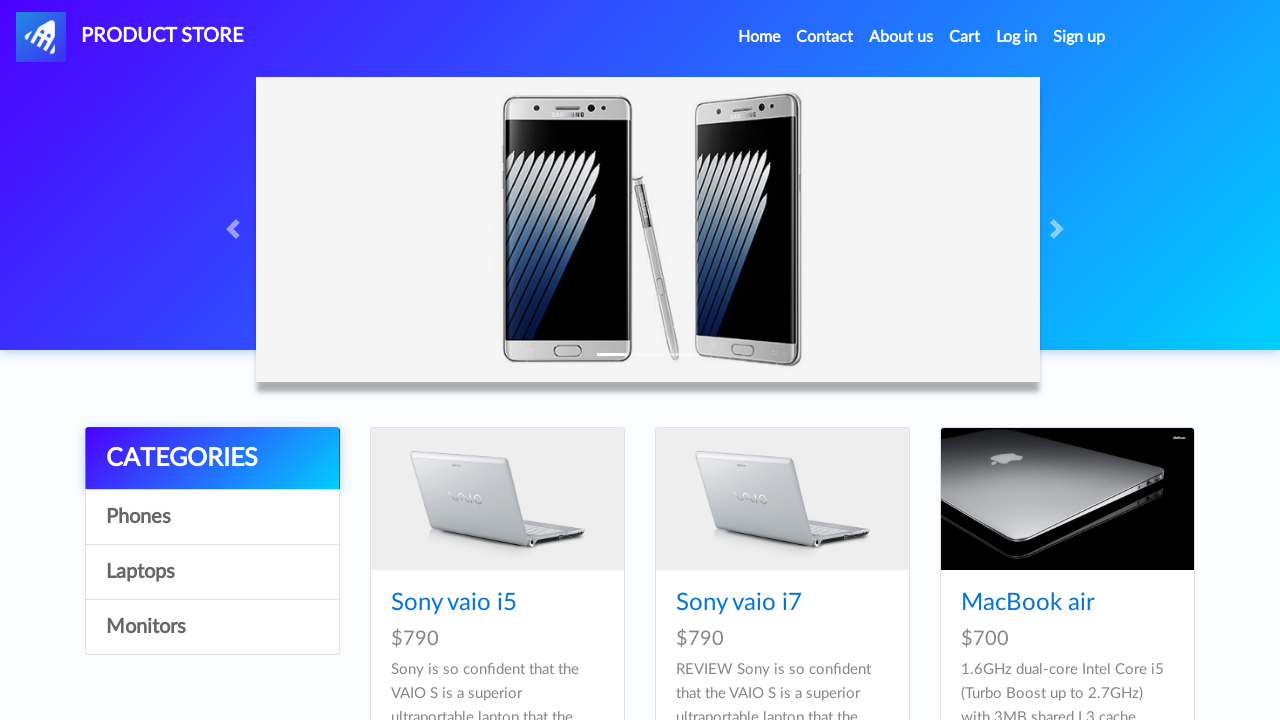

Located product title elements
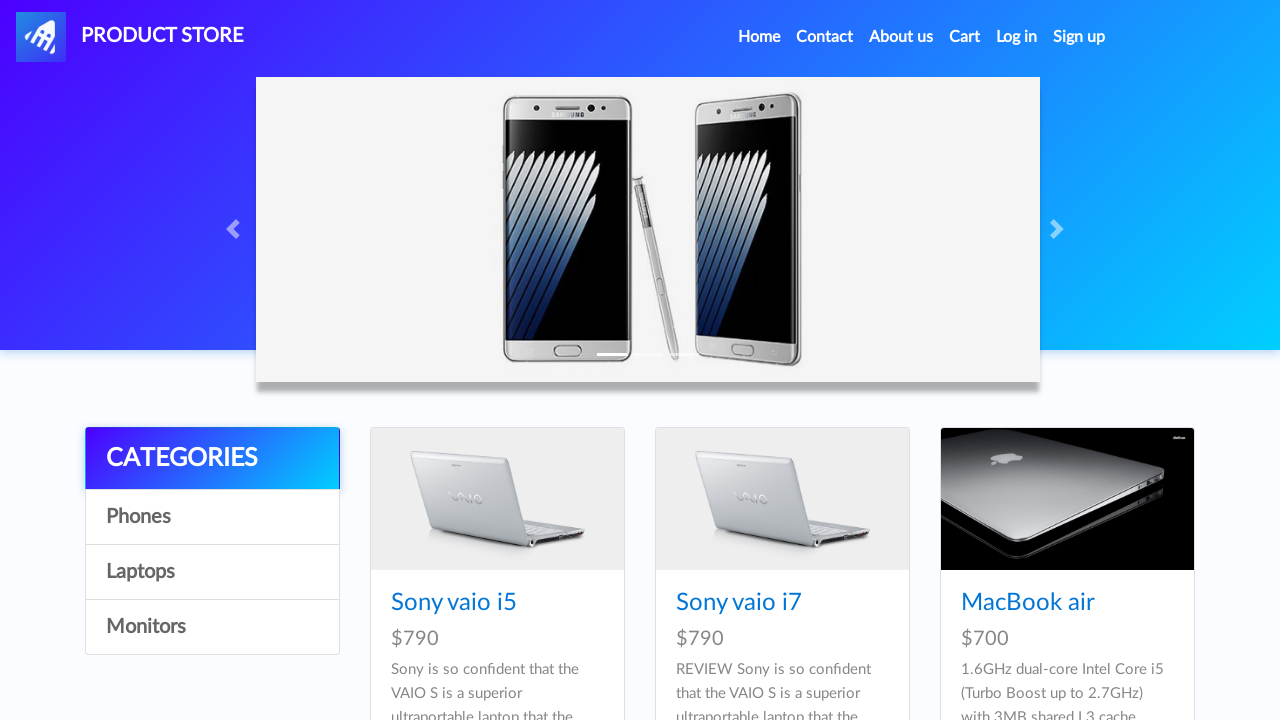

Verified 6 products are displayed in Laptops category
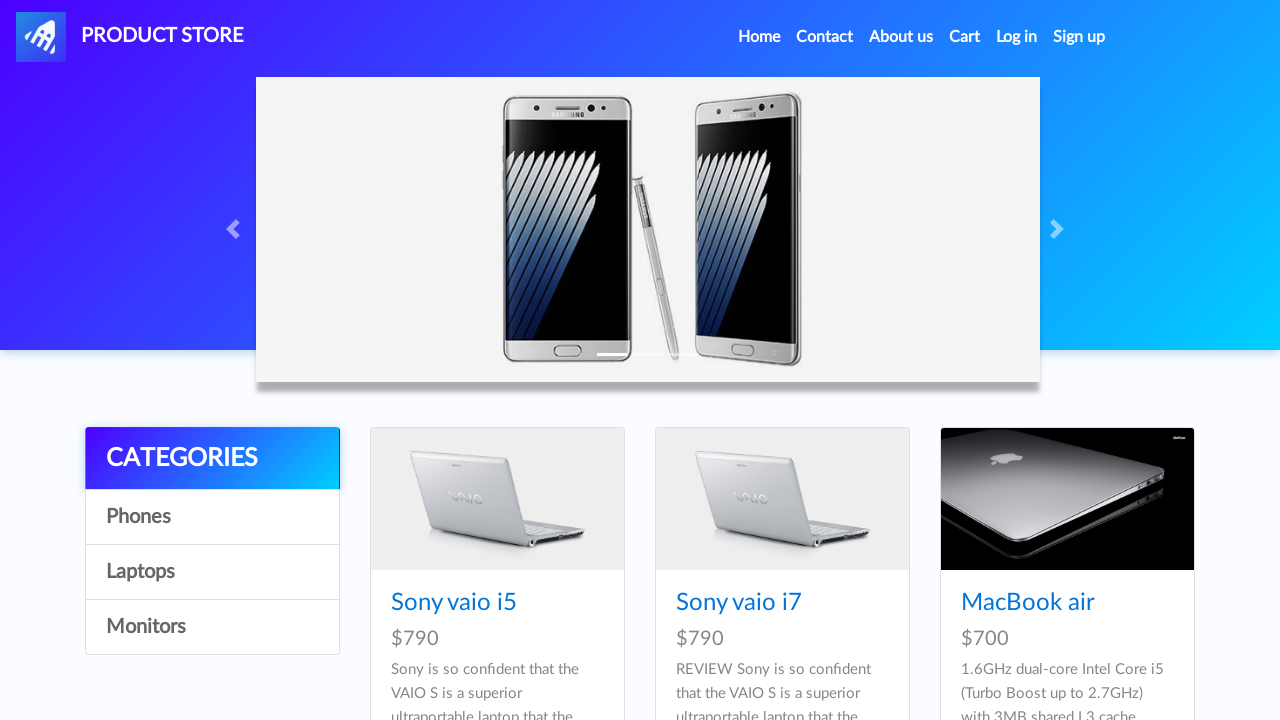

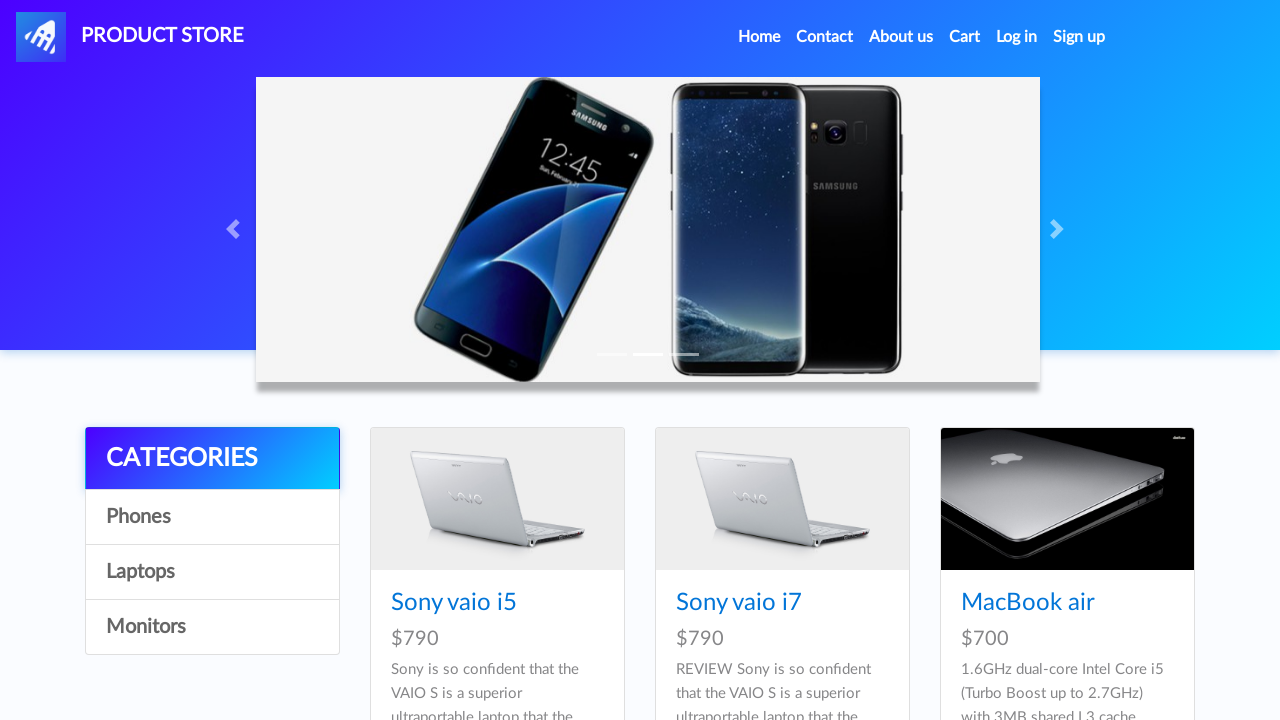